Tests basic checkbox clicking, notification checkbox with alert verification, and selecting a favorite programming language from a checkbox list

Starting URL: https://leafground.com/checkbox.xhtml

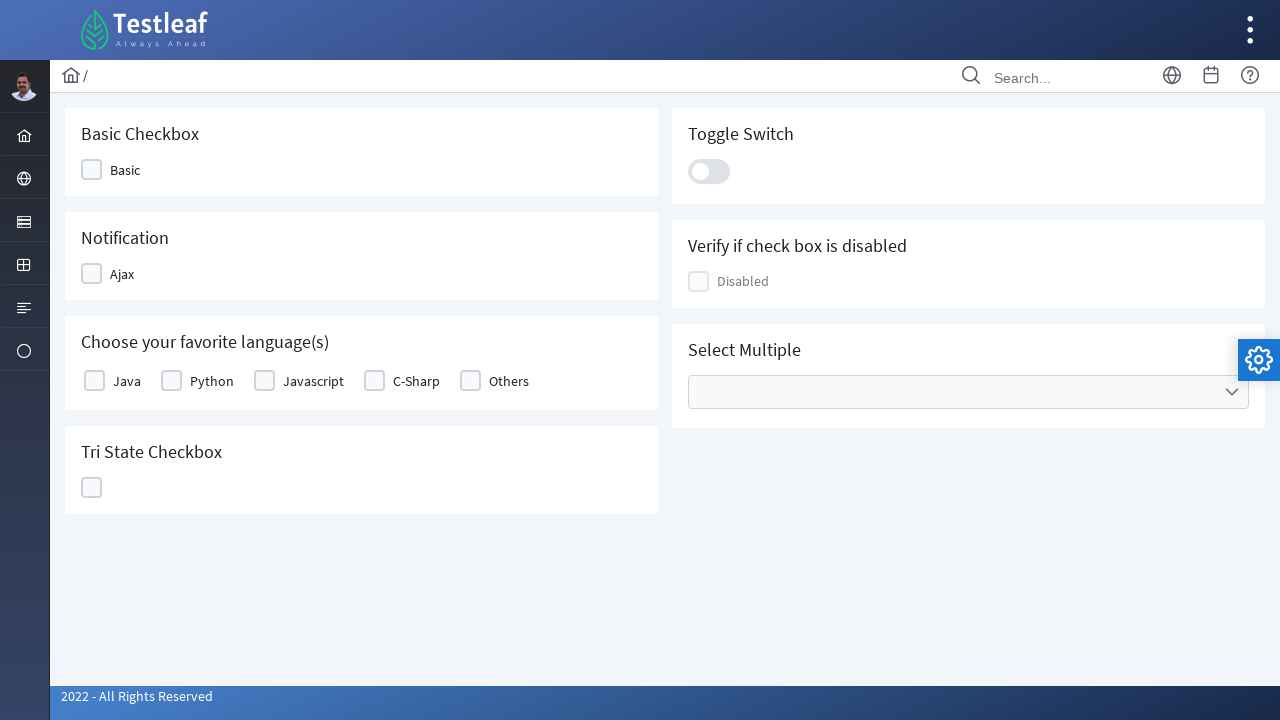

Clicked on the Basic checkbox at (118, 170) on div.ui-selectbooleancheckbox >> internal:has-text="Basic"i
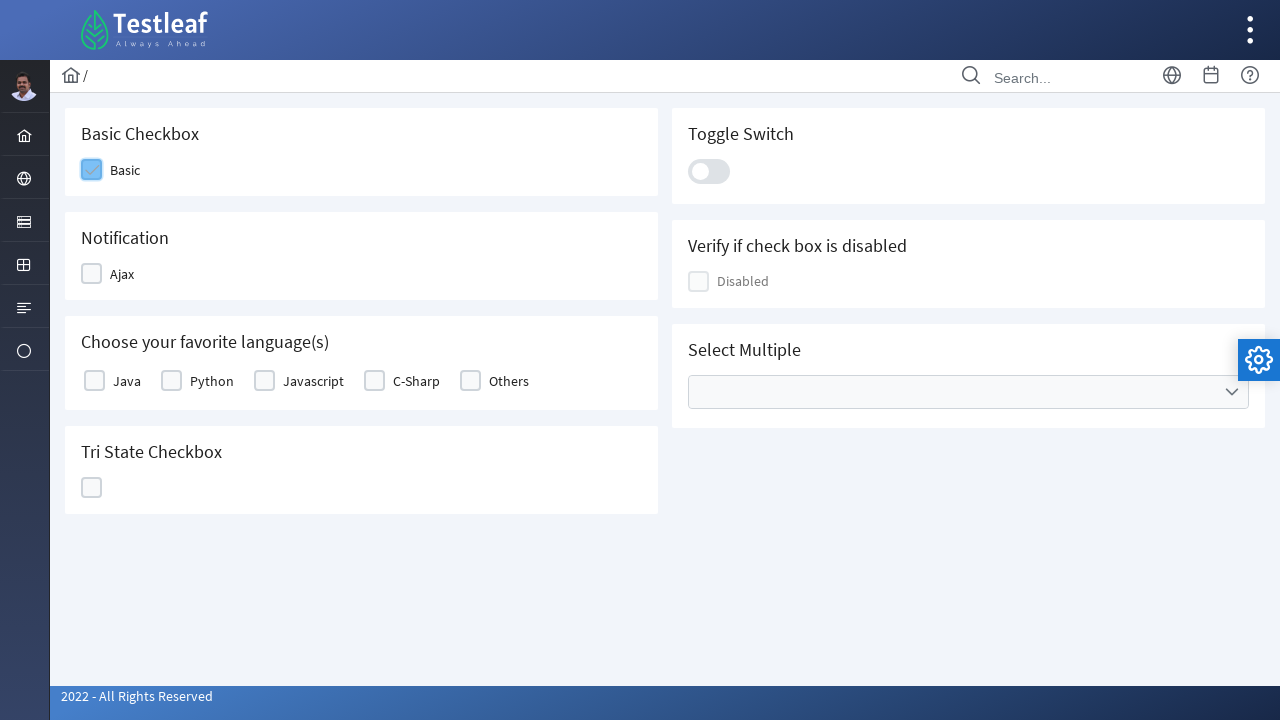

Clicked on the Ajax/Notification checkbox at (116, 274) on div.ui-selectbooleancheckbox >> internal:has-text="Ajax"i
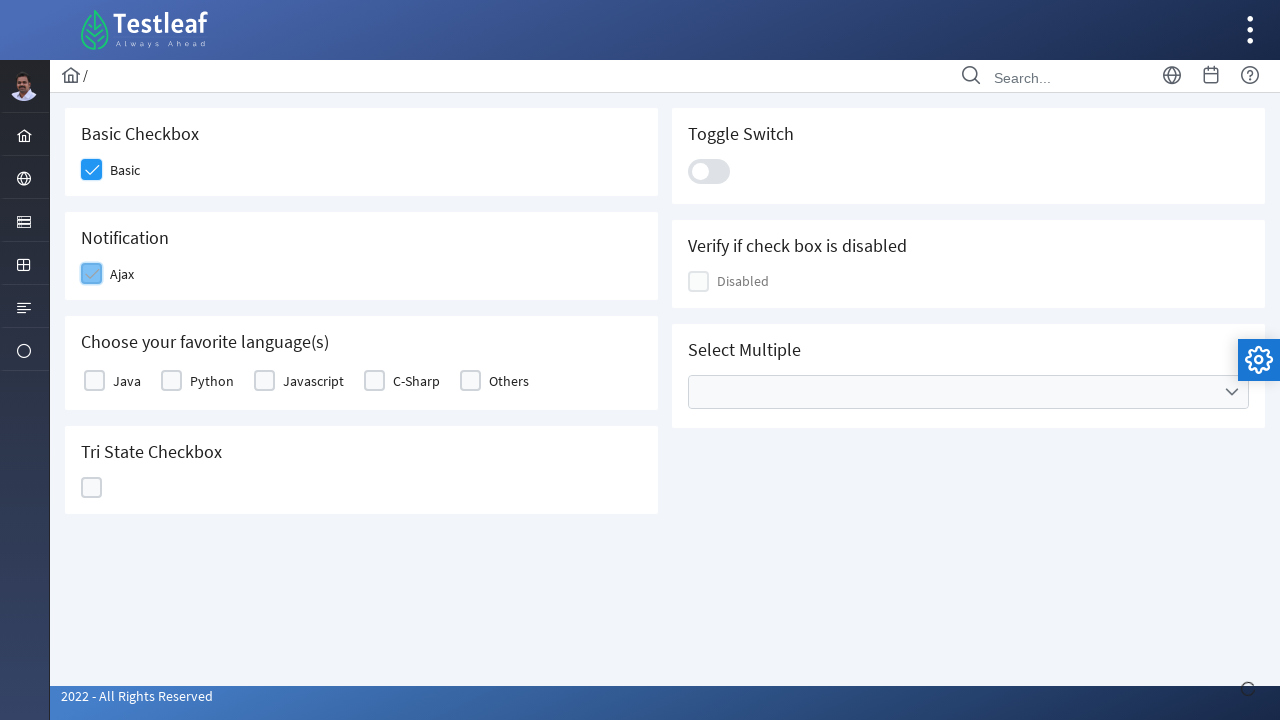

Retrieved alert notification text
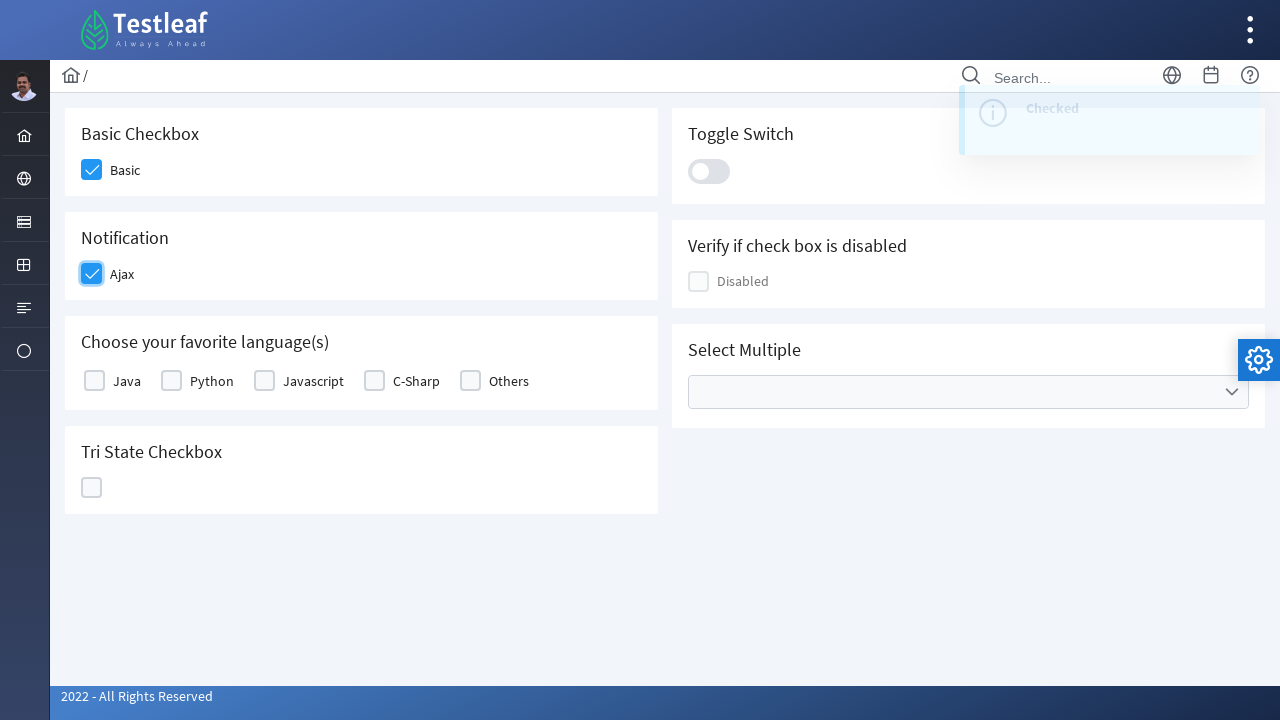

Verified alert notification contains 'Checked'
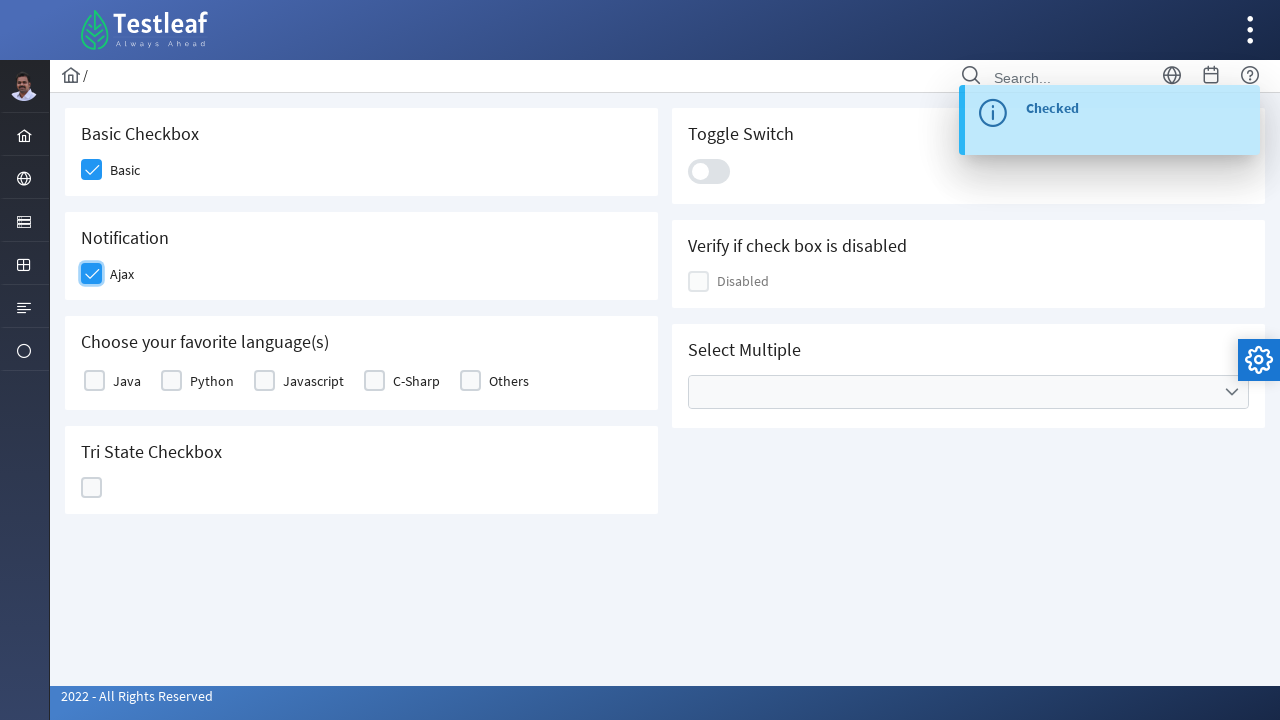

Alert notification disappeared
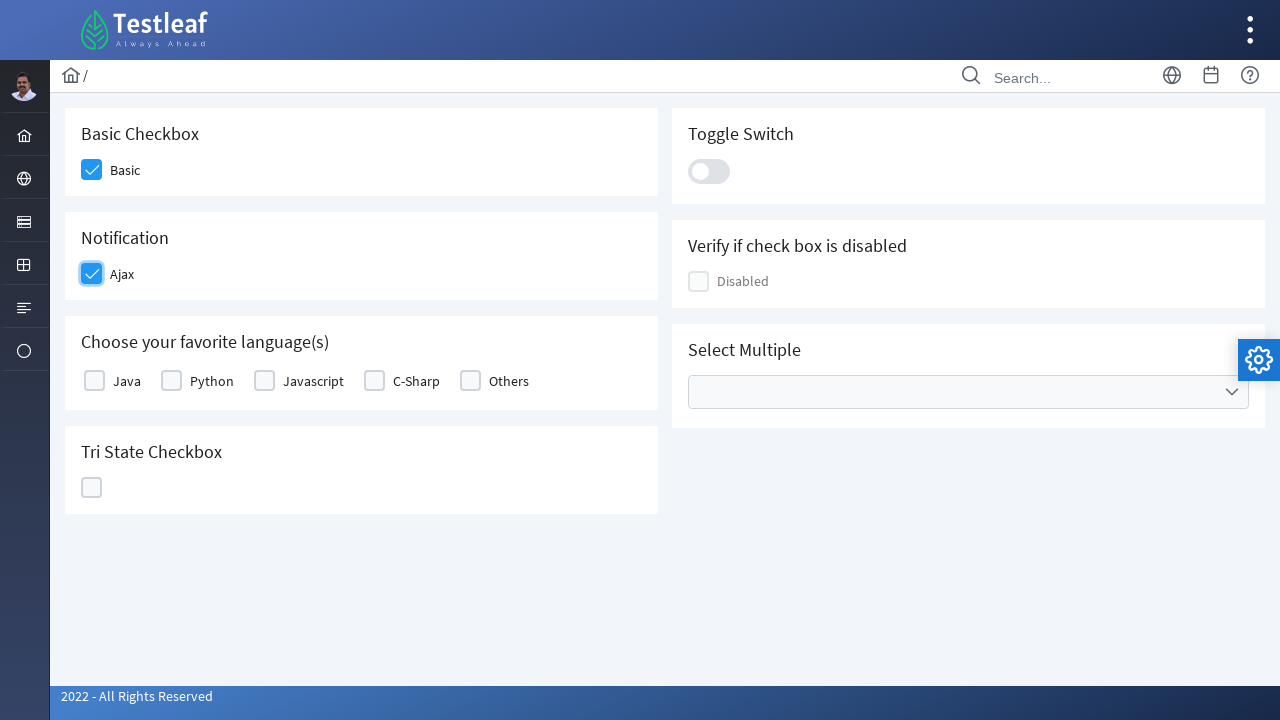

Retrieved all table cells from programming languages list
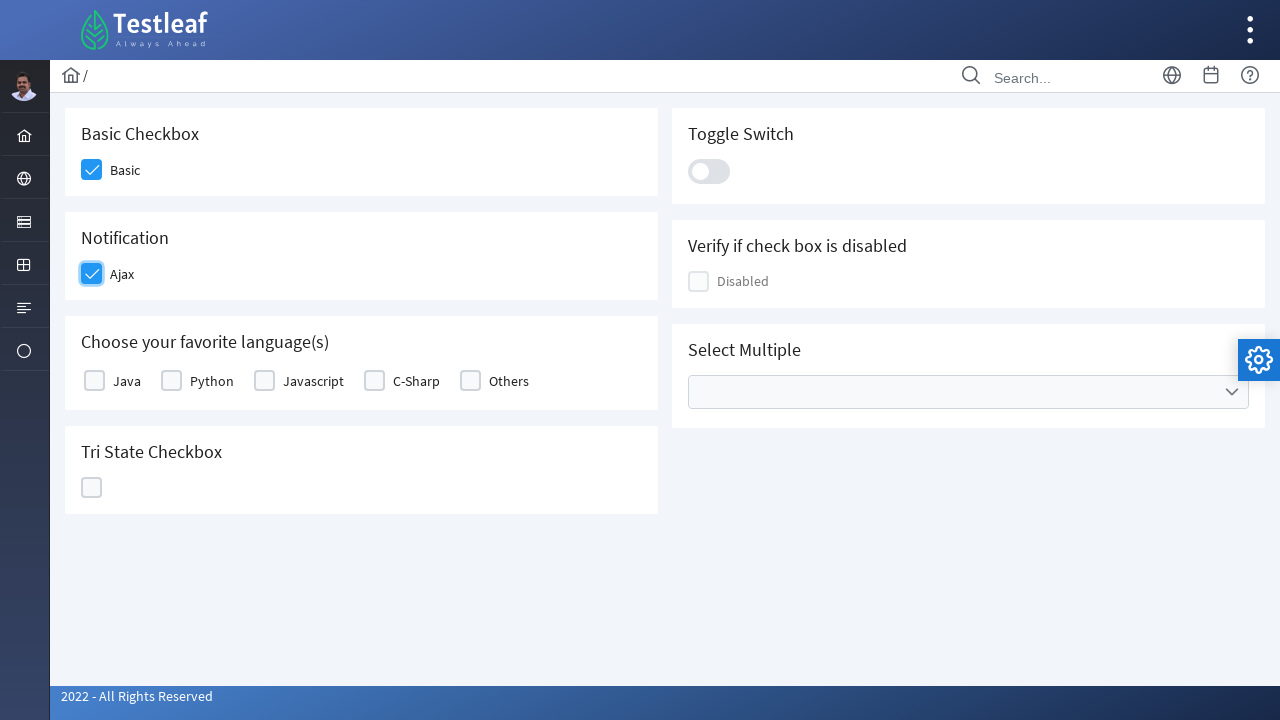

Found and clicked on Javascript checkbox at (307, 381) on .card table td >> nth=2
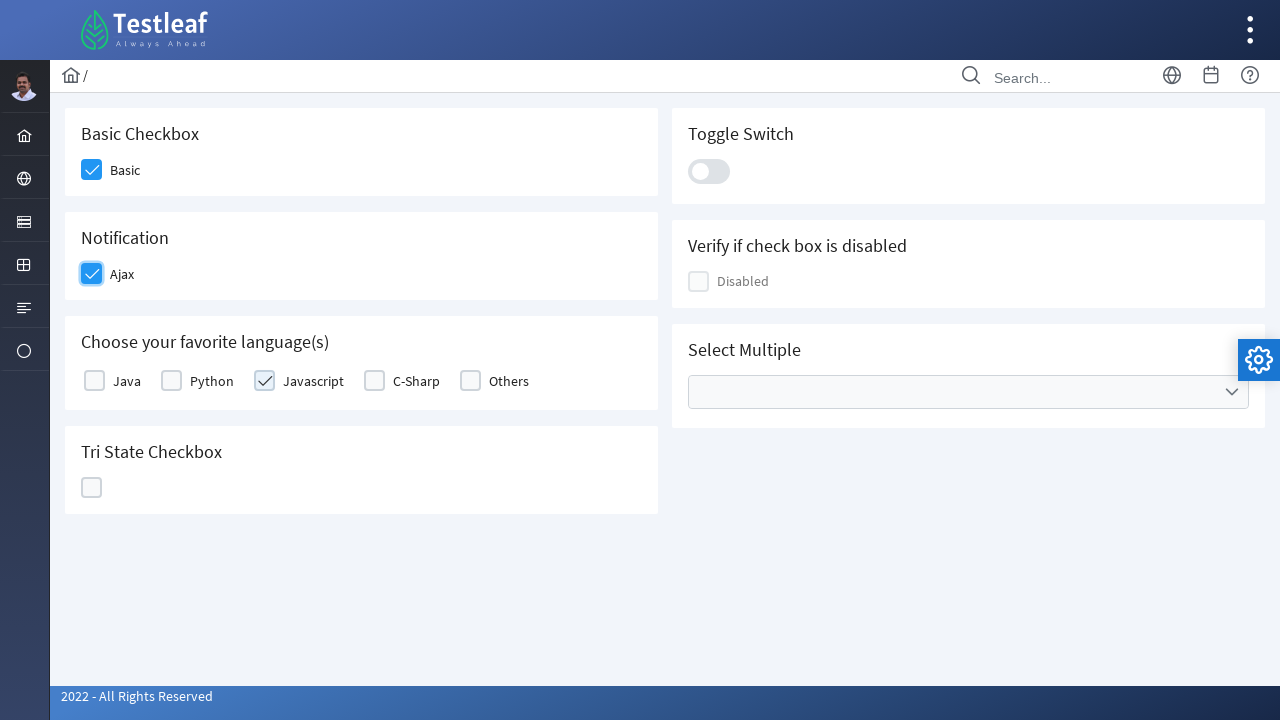

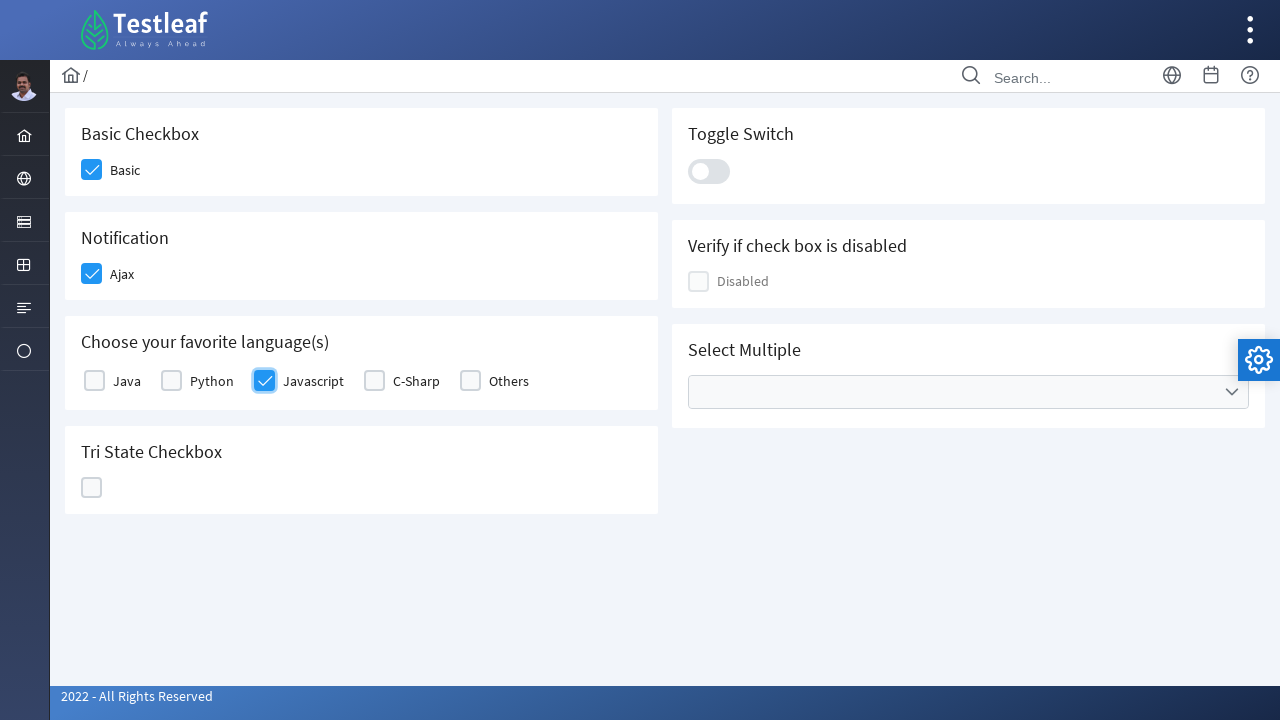